Tests marking individual items as complete by creating two items and checking them both

Starting URL: https://demo.playwright.dev/todomvc

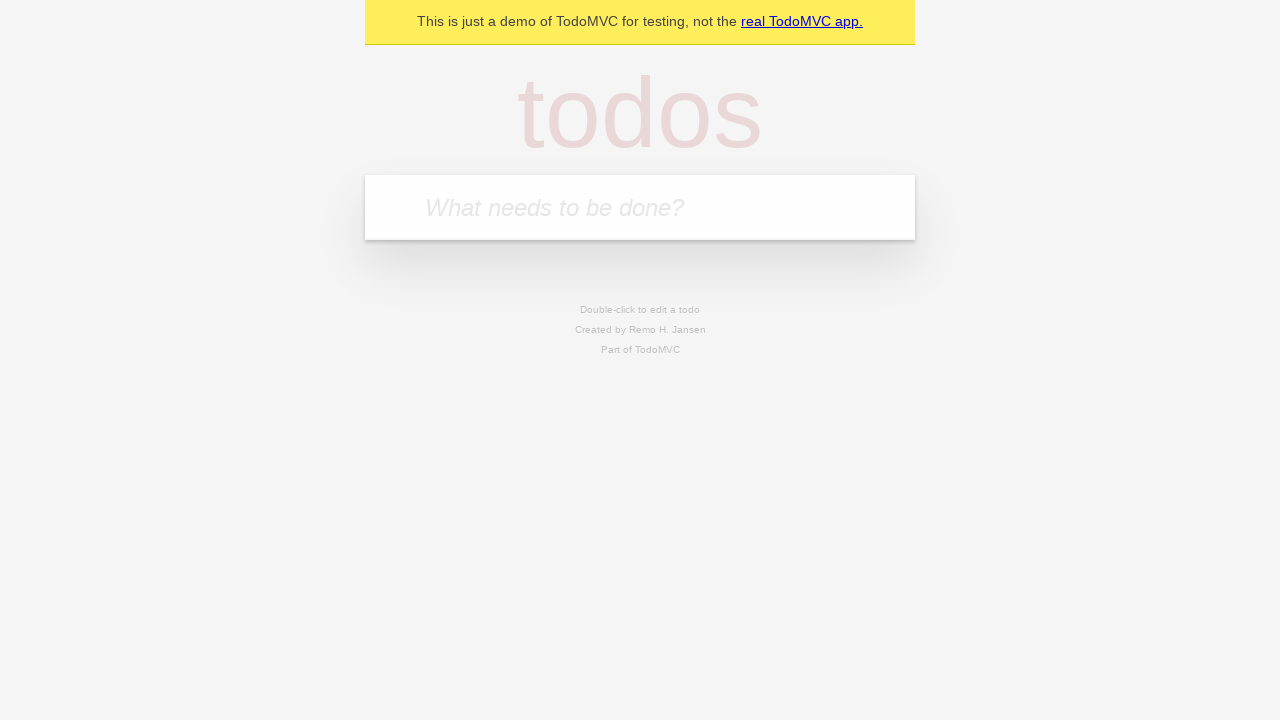

Filled input field with first item 'buy some cheese' on internal:attr=[placeholder="What needs to be done?"i]
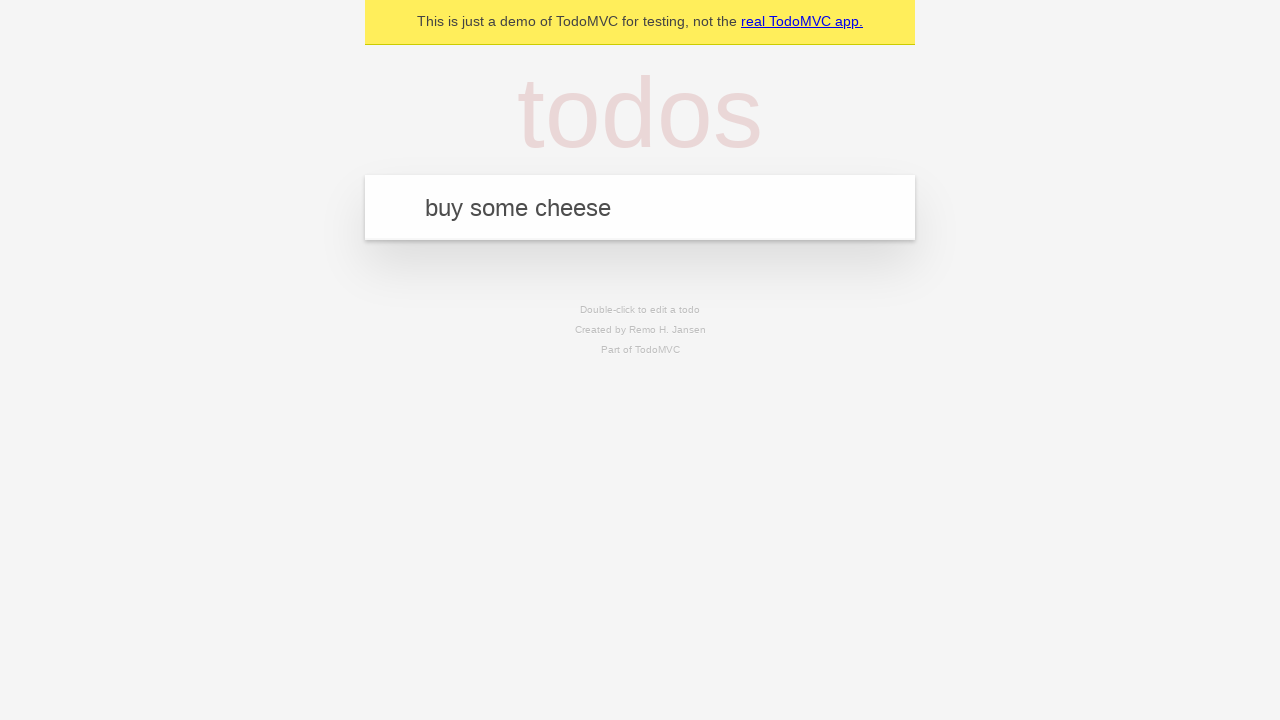

Pressed Enter to create first todo item on internal:attr=[placeholder="What needs to be done?"i]
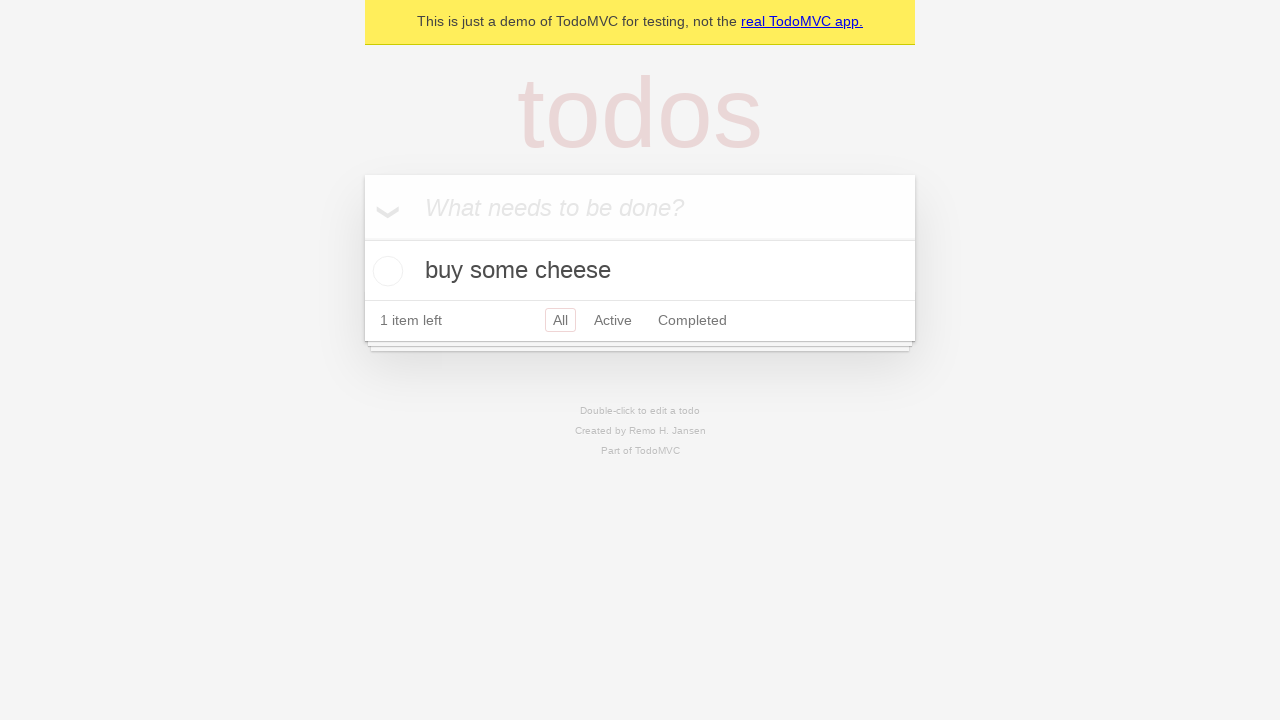

Filled input field with second item 'feed the cat' on internal:attr=[placeholder="What needs to be done?"i]
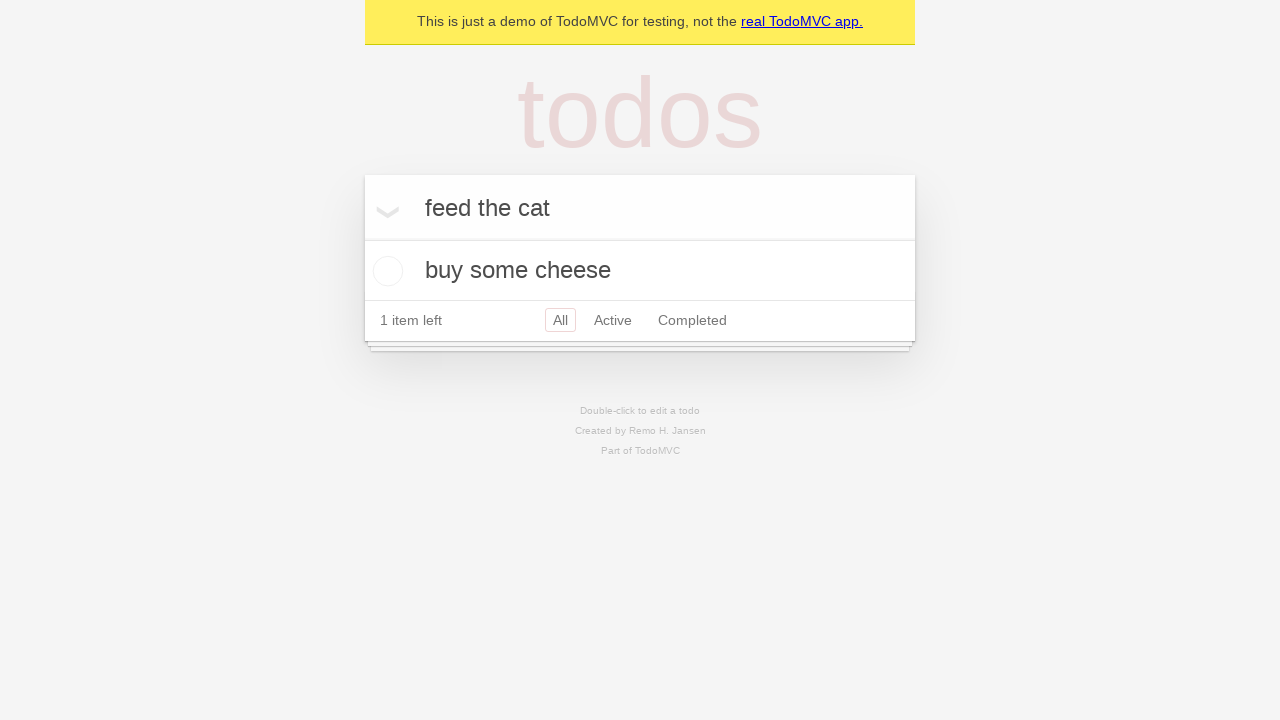

Pressed Enter to create second todo item on internal:attr=[placeholder="What needs to be done?"i]
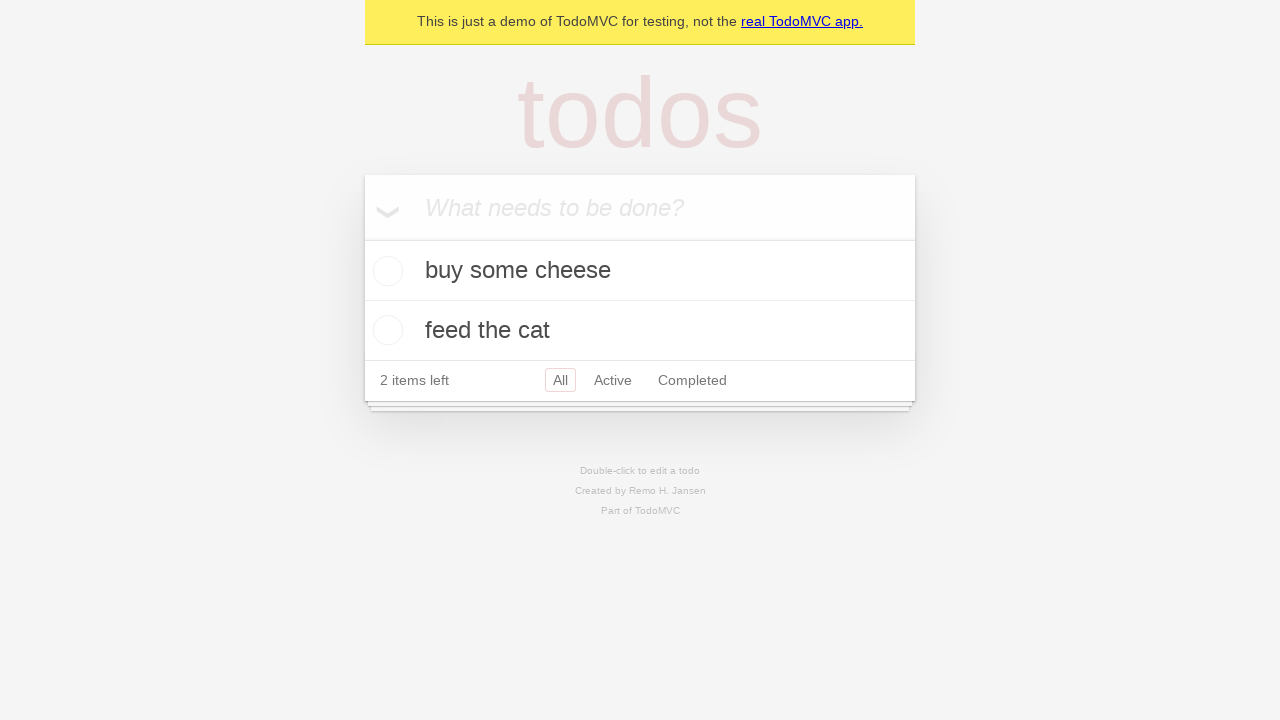

Checked checkbox for first todo item 'buy some cheese' at (385, 271) on internal:testid=[data-testid="todo-item"s] >> nth=0 >> internal:role=checkbox
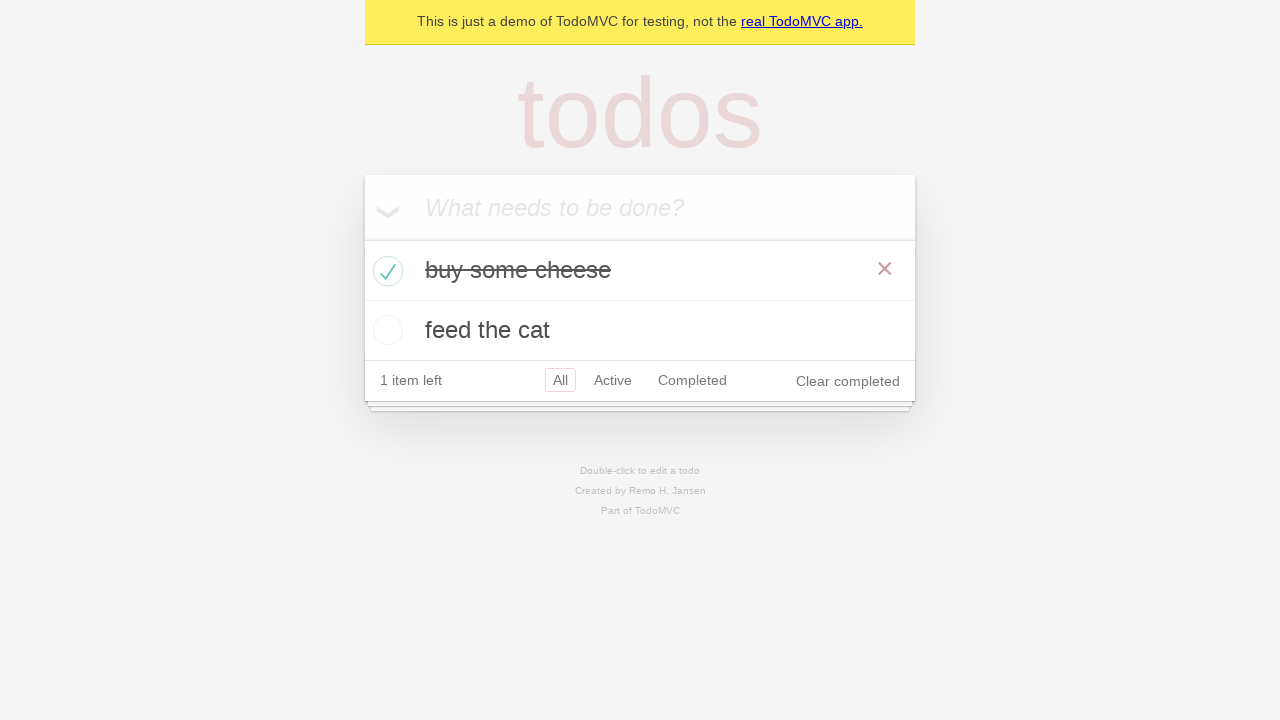

Checked checkbox for second todo item 'feed the cat' at (385, 330) on internal:testid=[data-testid="todo-item"s] >> nth=1 >> internal:role=checkbox
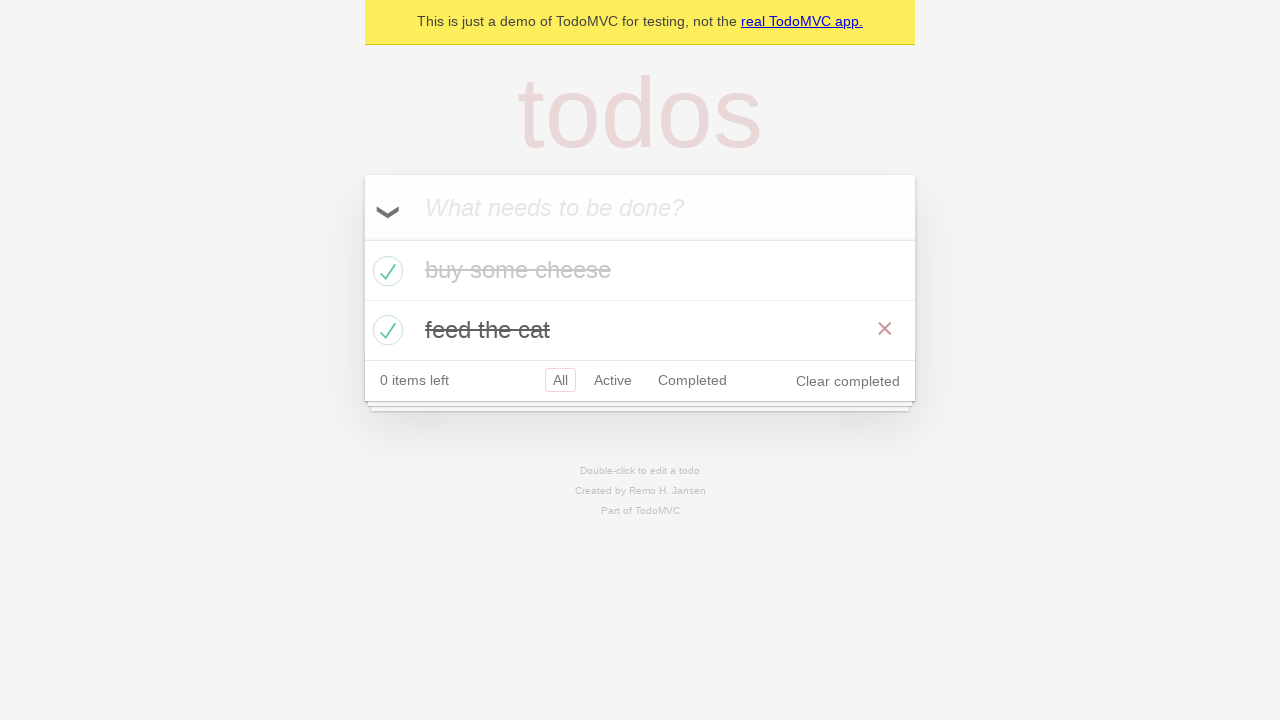

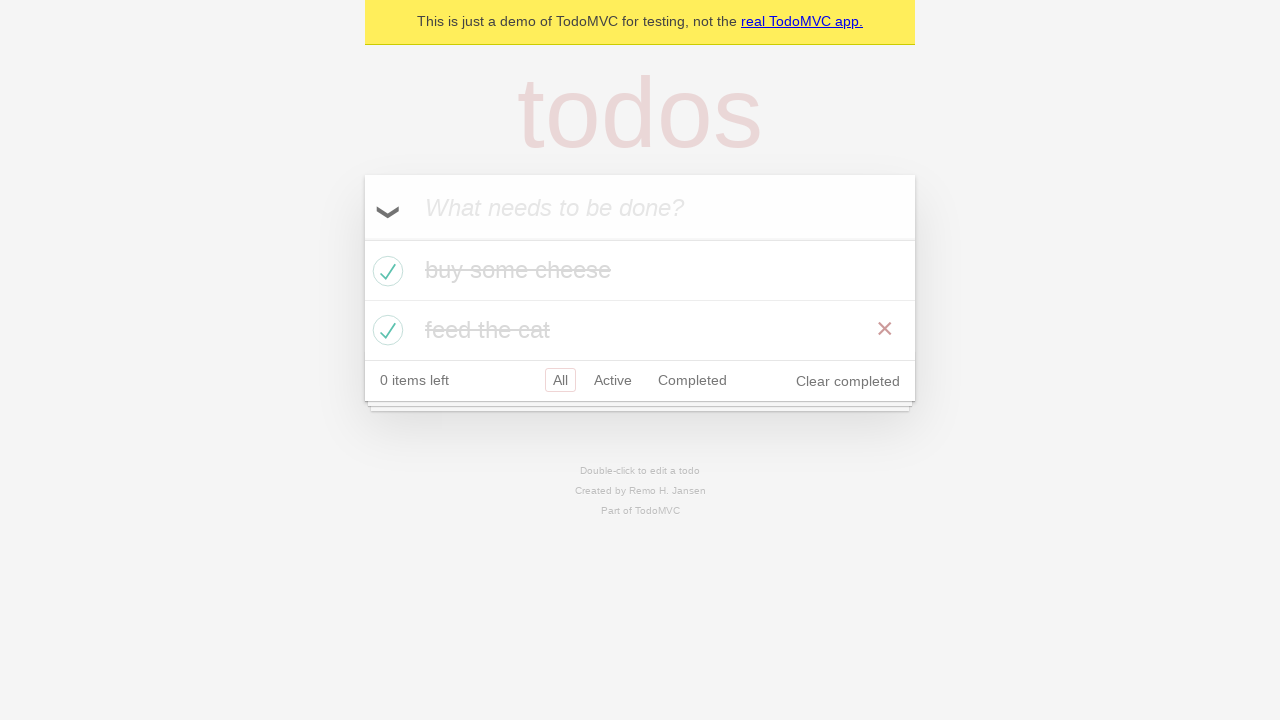